Tests table filter functionality by entering a search term and verifying filtered results

Starting URL: https://selectorshub.com/xpath-practice-page/

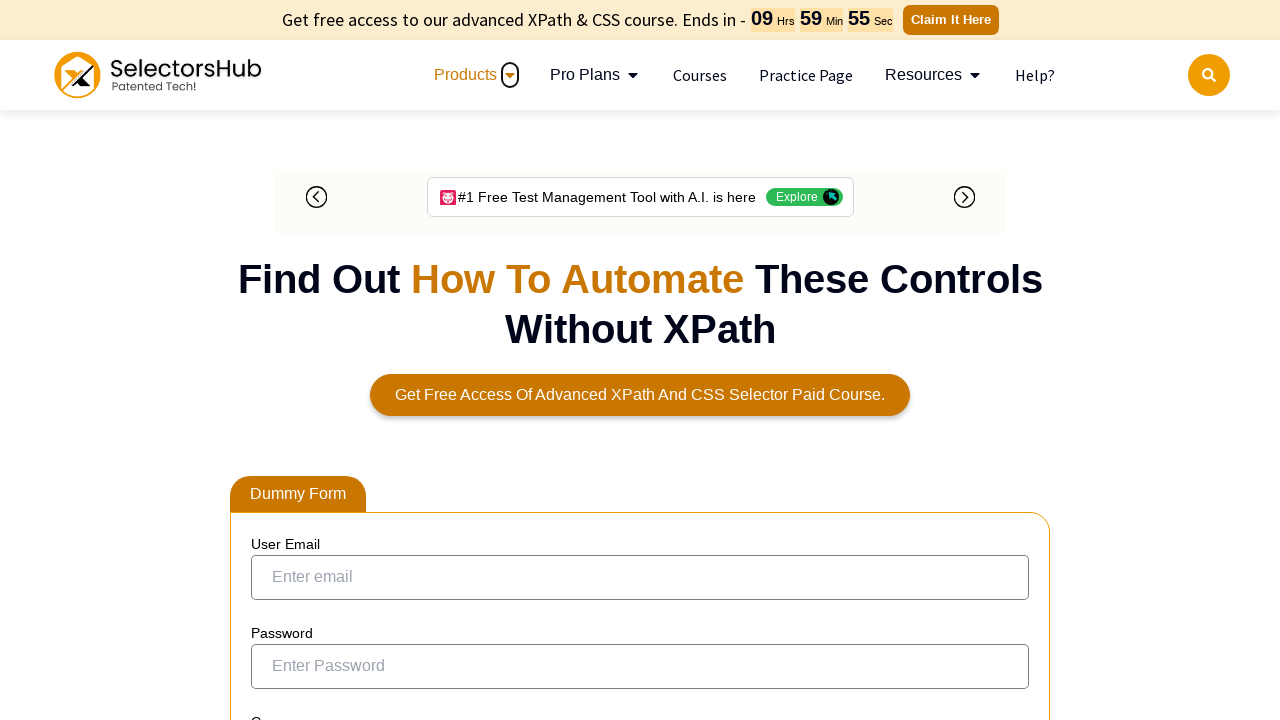

Filled table filter input with 'United States' on input[aria-controls='tablepress-1']
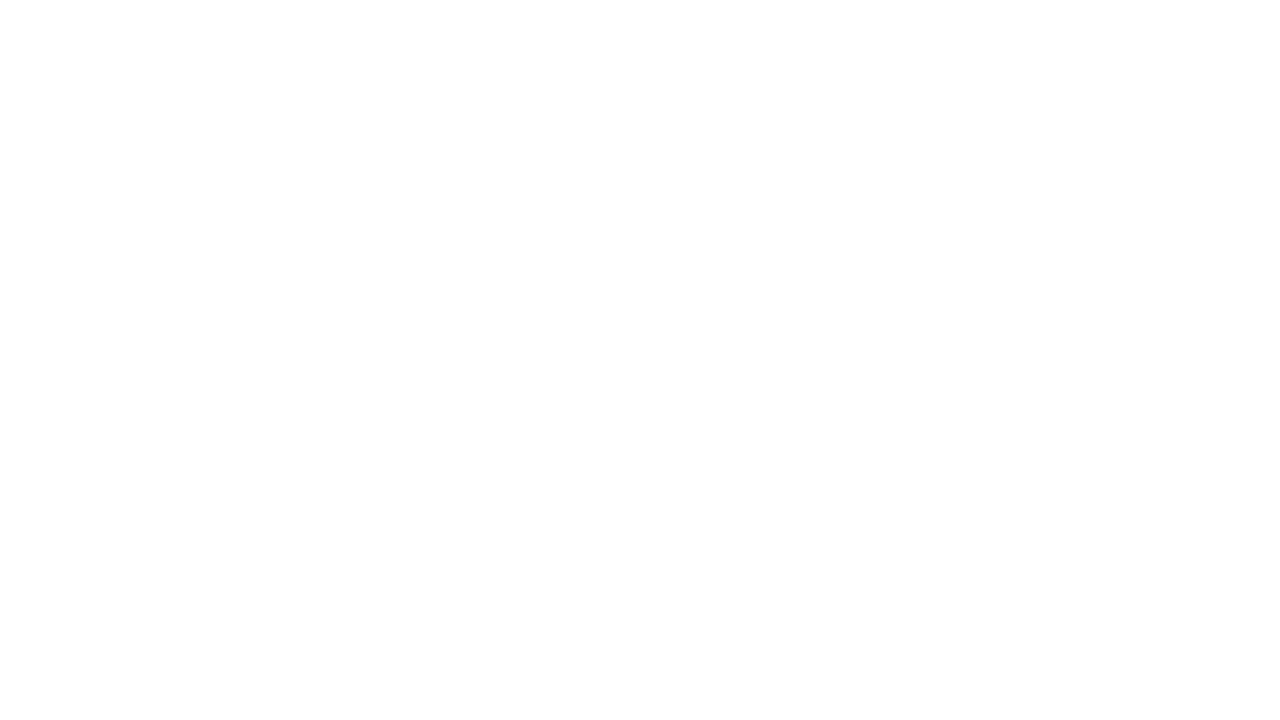

Waited for filtered table results to load
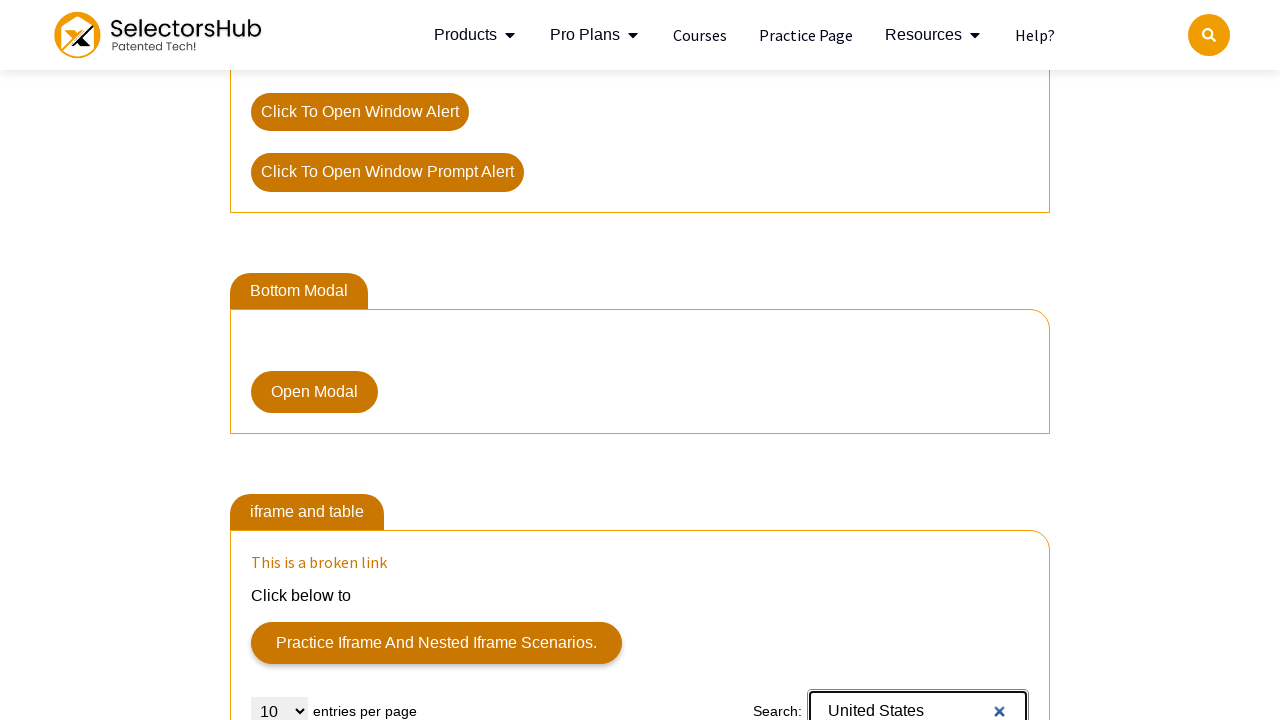

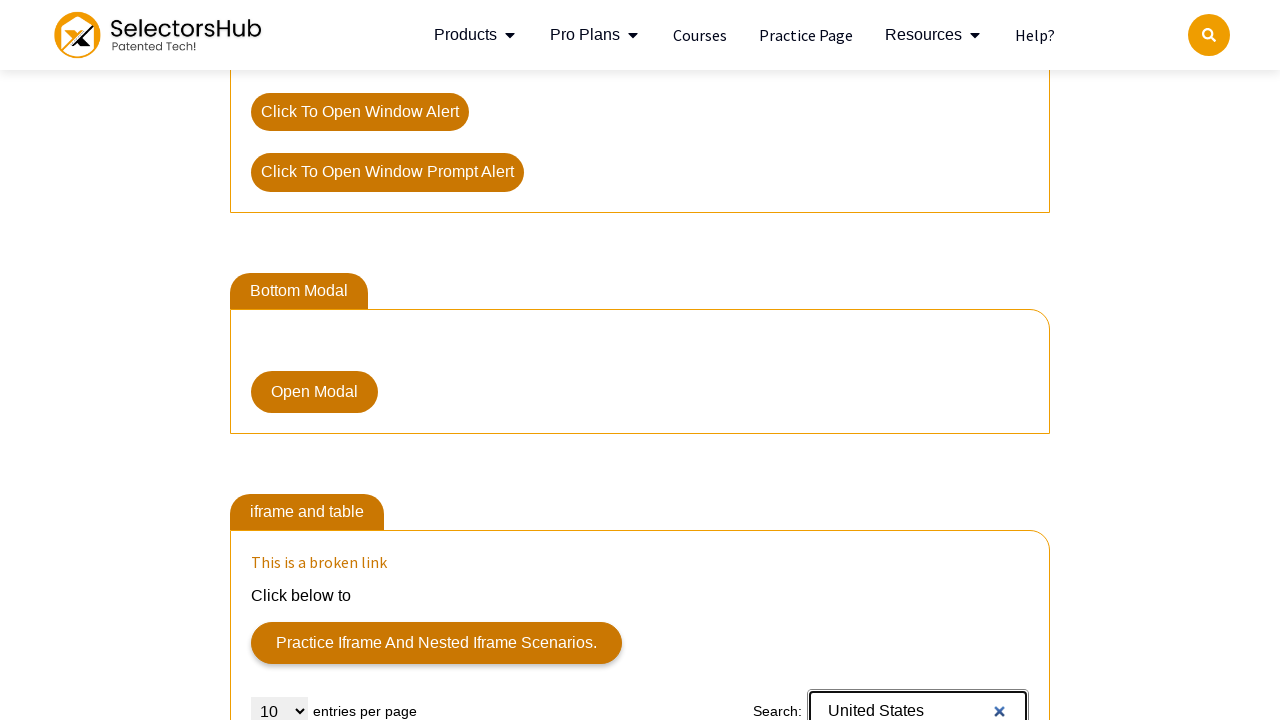